Tests jQuery UI datepicker functionality by switching to the demo iframe and entering a date value into the datepicker input field.

Starting URL: https://jqueryui.com/datepicker

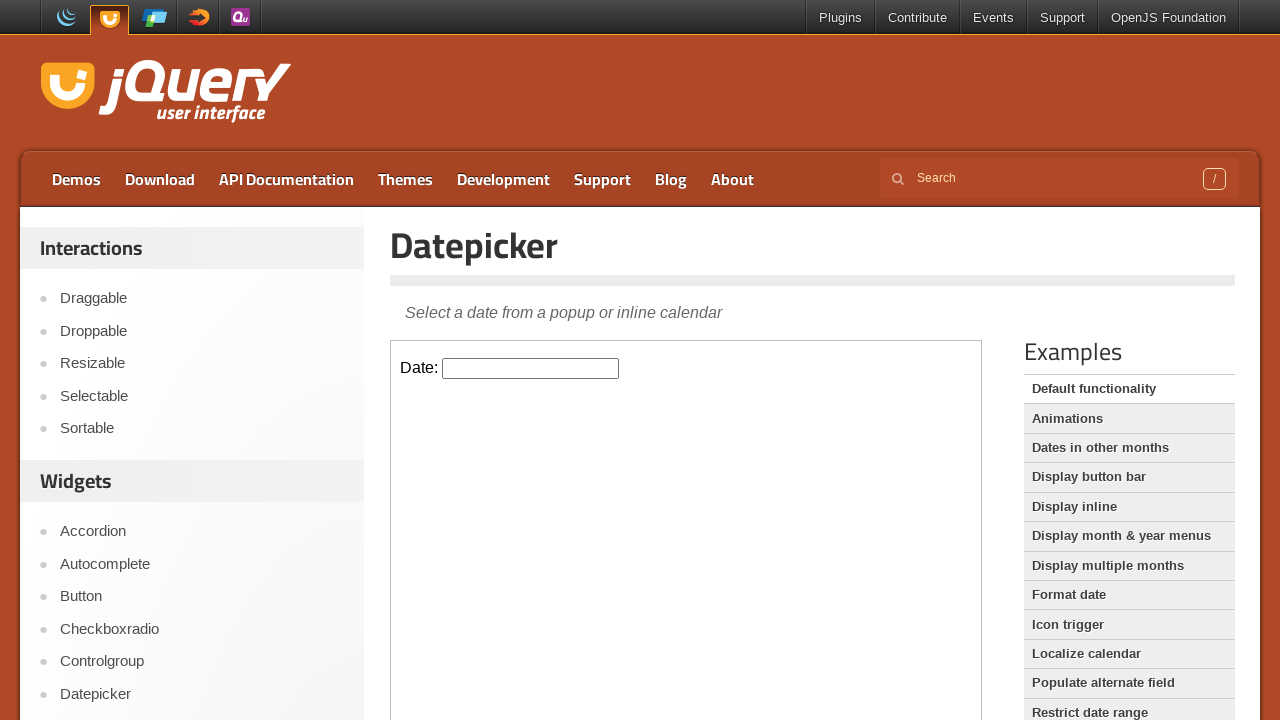

Located the demo iframe containing jQuery UI datepicker
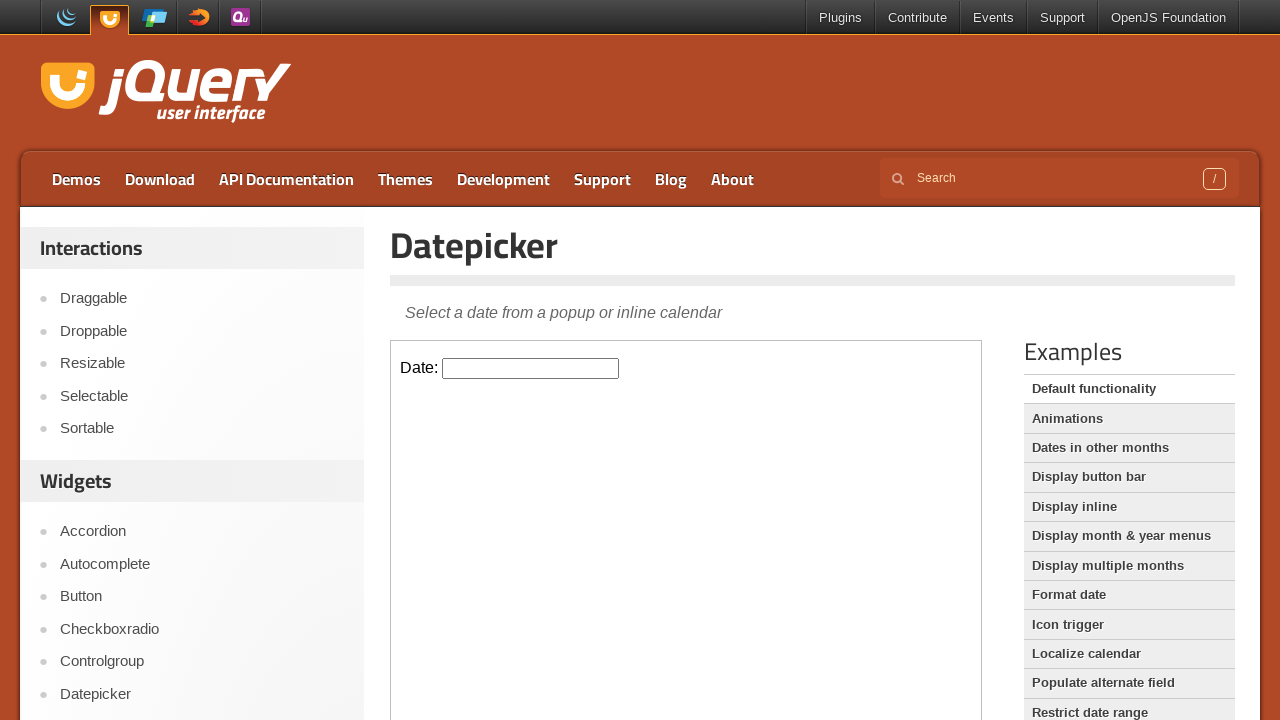

Entered date '03/22/2024' into the datepicker input field on iframe.demo-frame >> nth=0 >> internal:control=enter-frame >> #datepicker
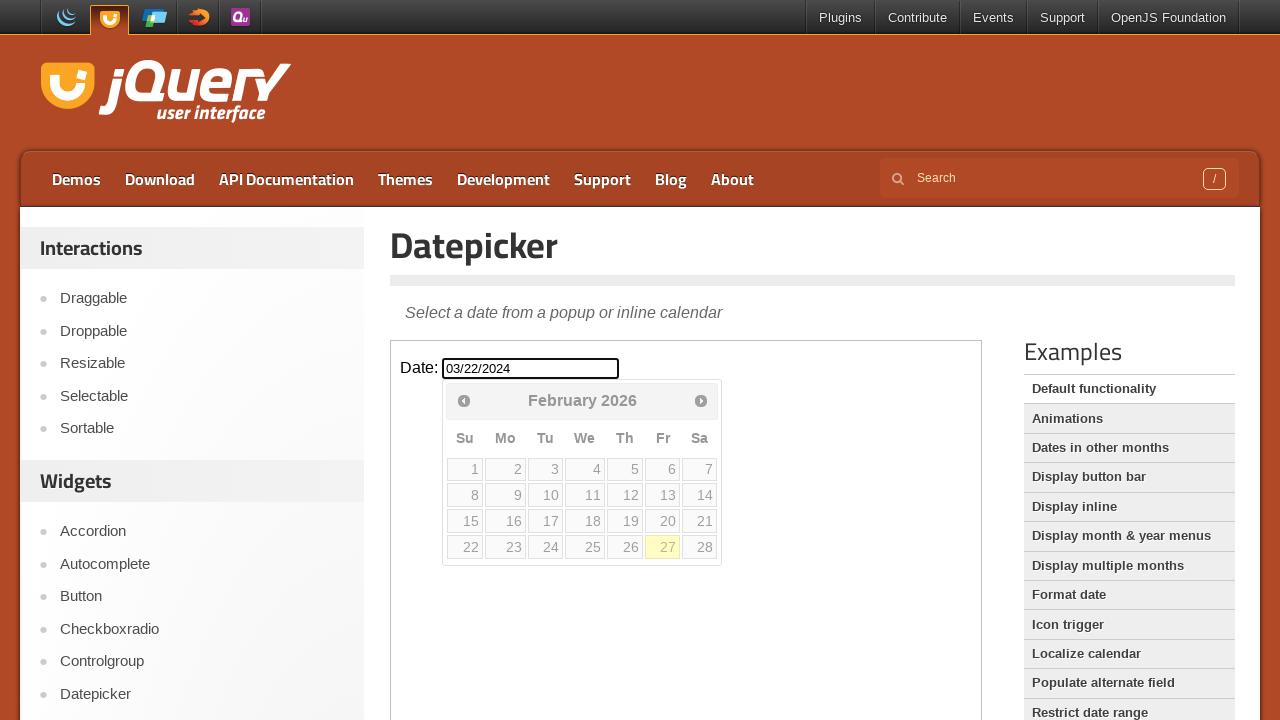

Waited 1000ms to observe the datepicker result
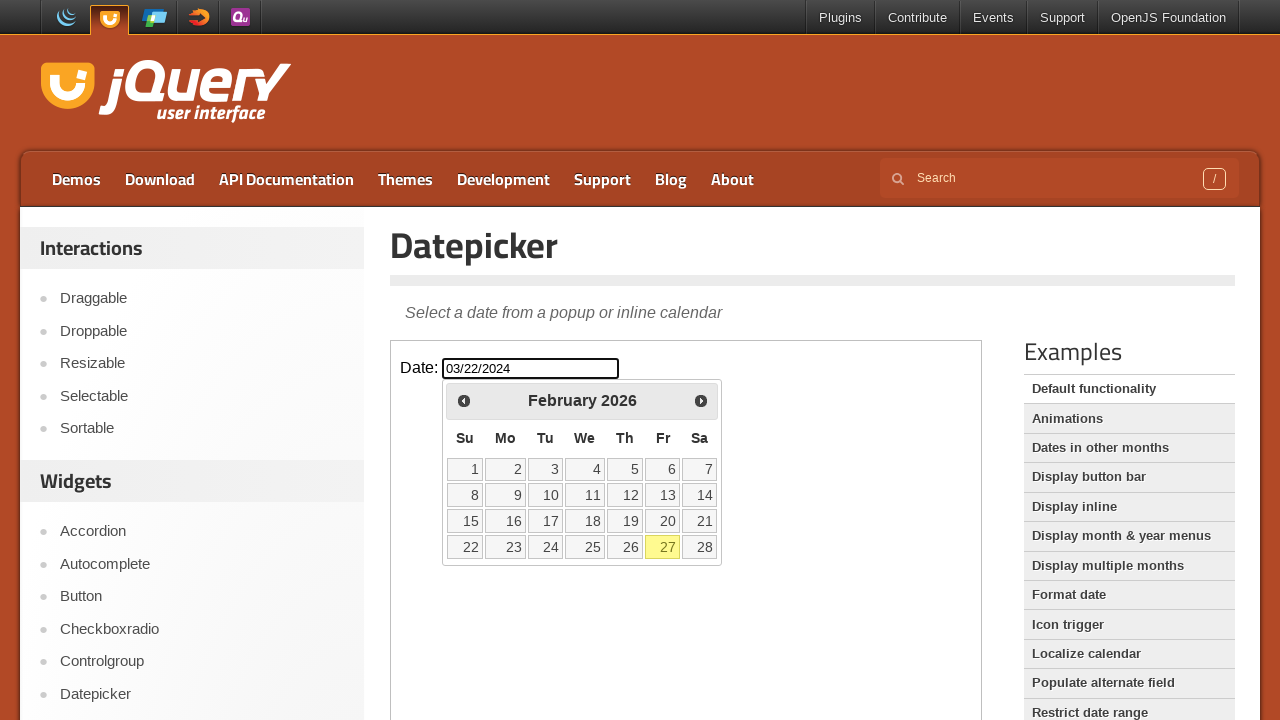

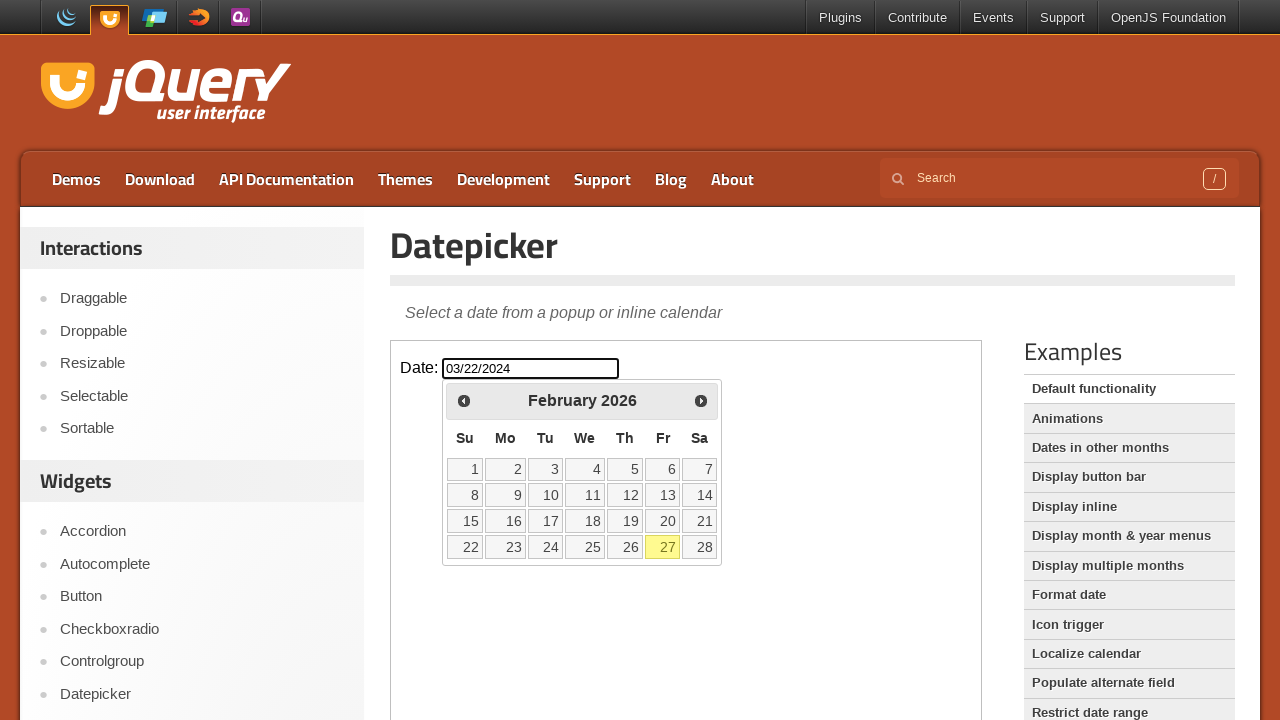